Tests a simple form by filling in first name, last name, city, and country fields using different selector strategies, then submits the form by clicking the button.

Starting URL: http://suninjuly.github.io/simple_form_find_task.html

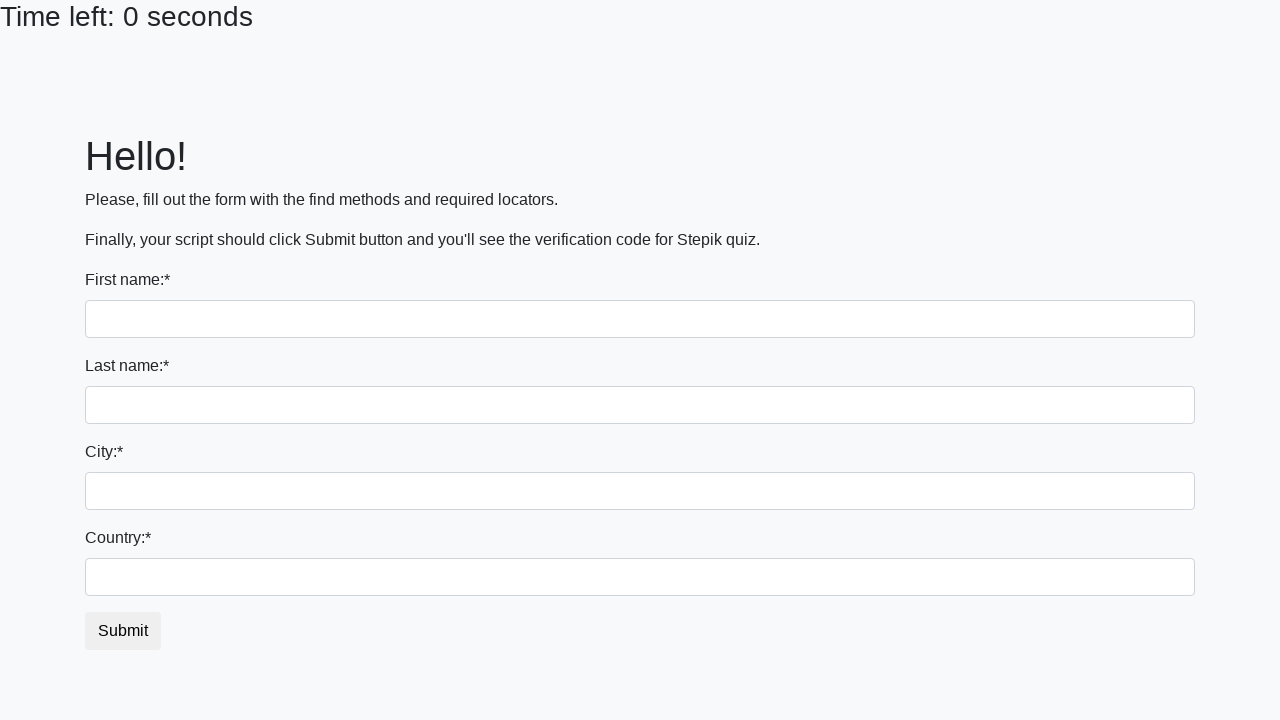

Filled first name field with 'Ivan' on input >> nth=0
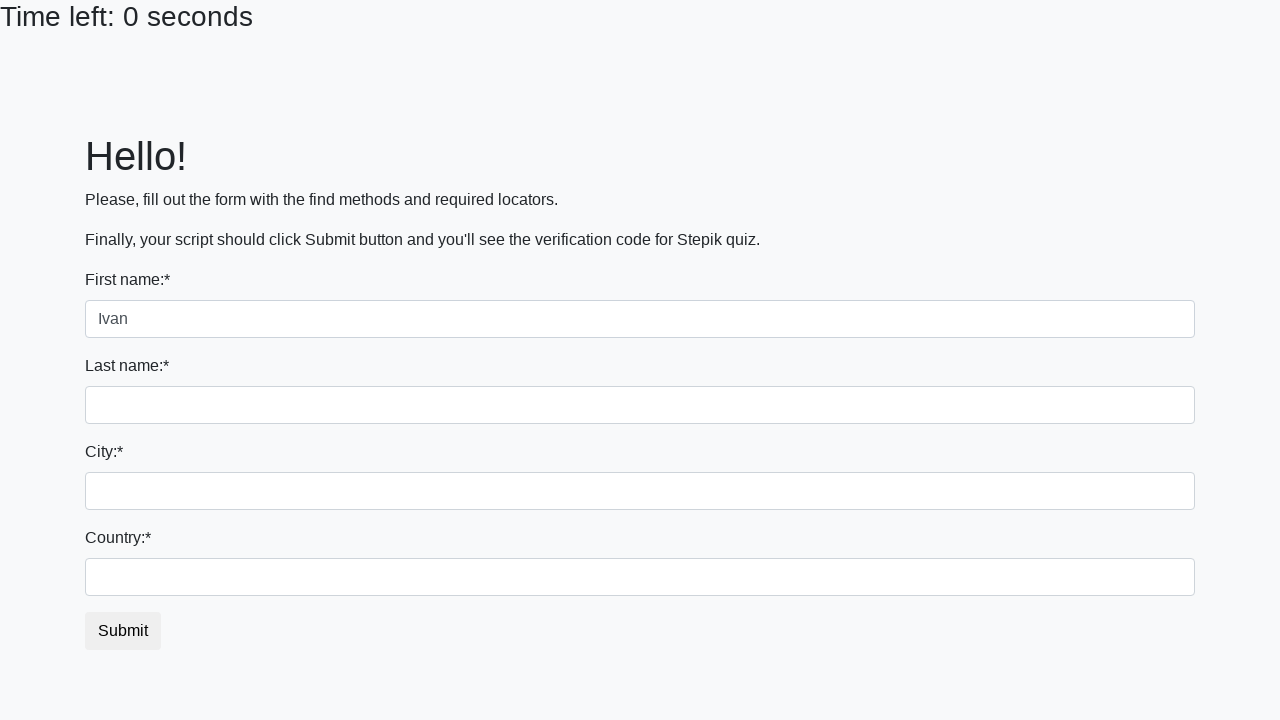

Filled last name field with 'Petrov' on input[name='last_name']
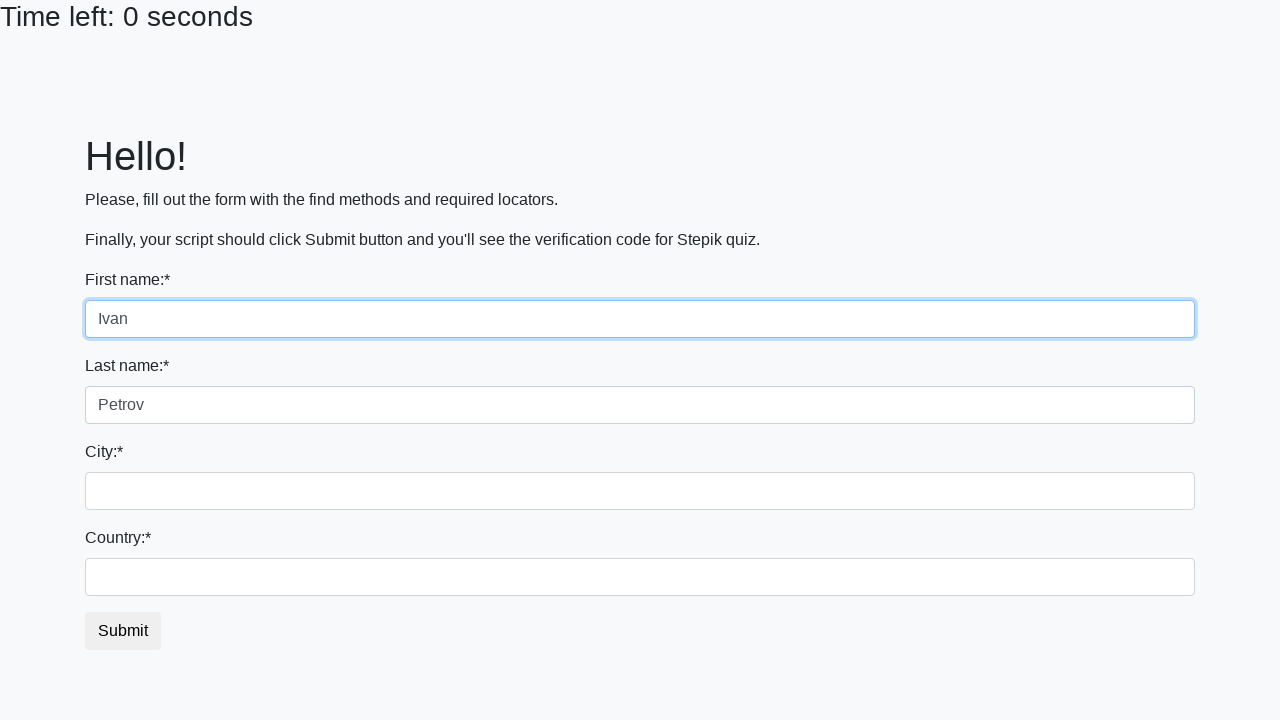

Filled city field with 'Smolensk' on .city
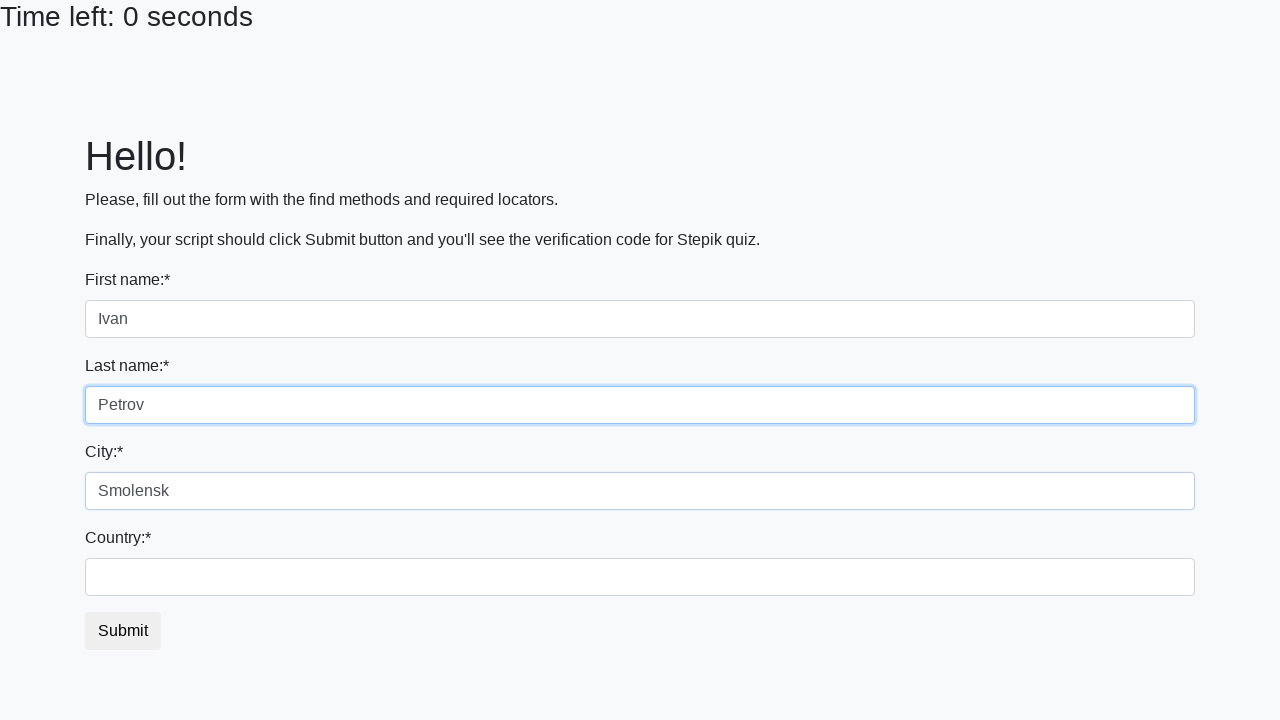

Filled country field with 'Russia' on #country
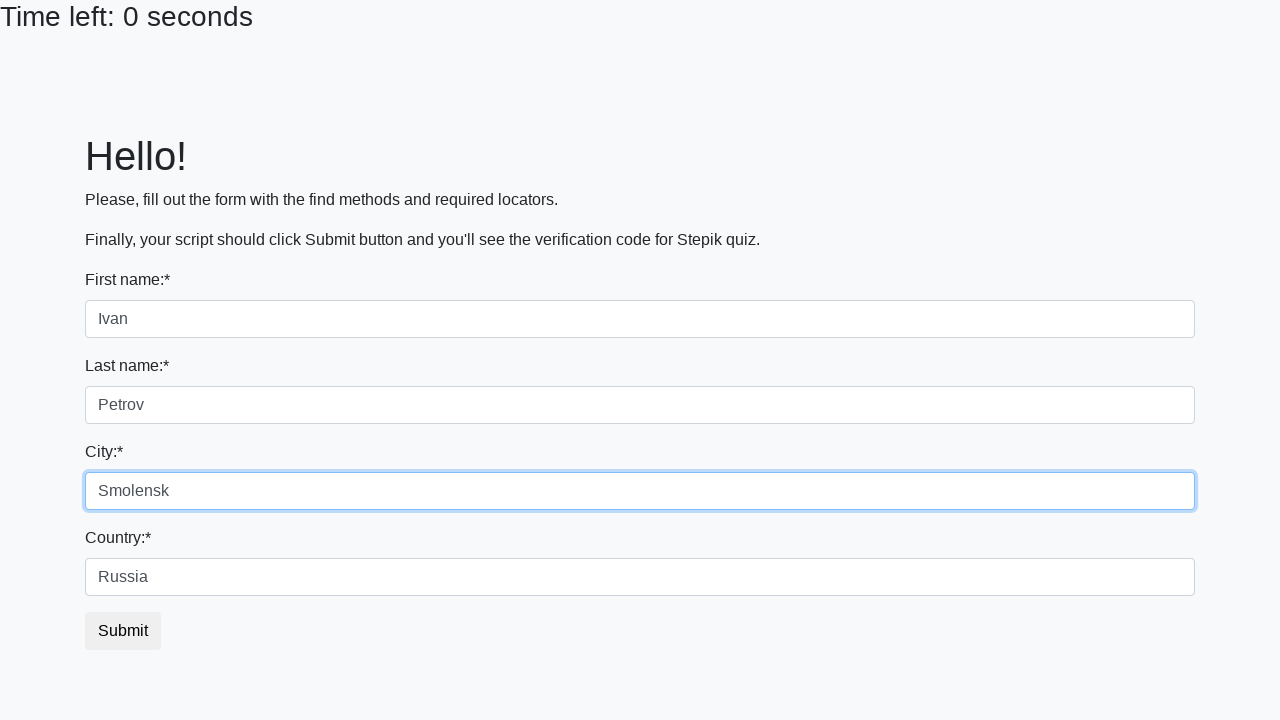

Clicked submit button to submit the form at (123, 631) on button.btn
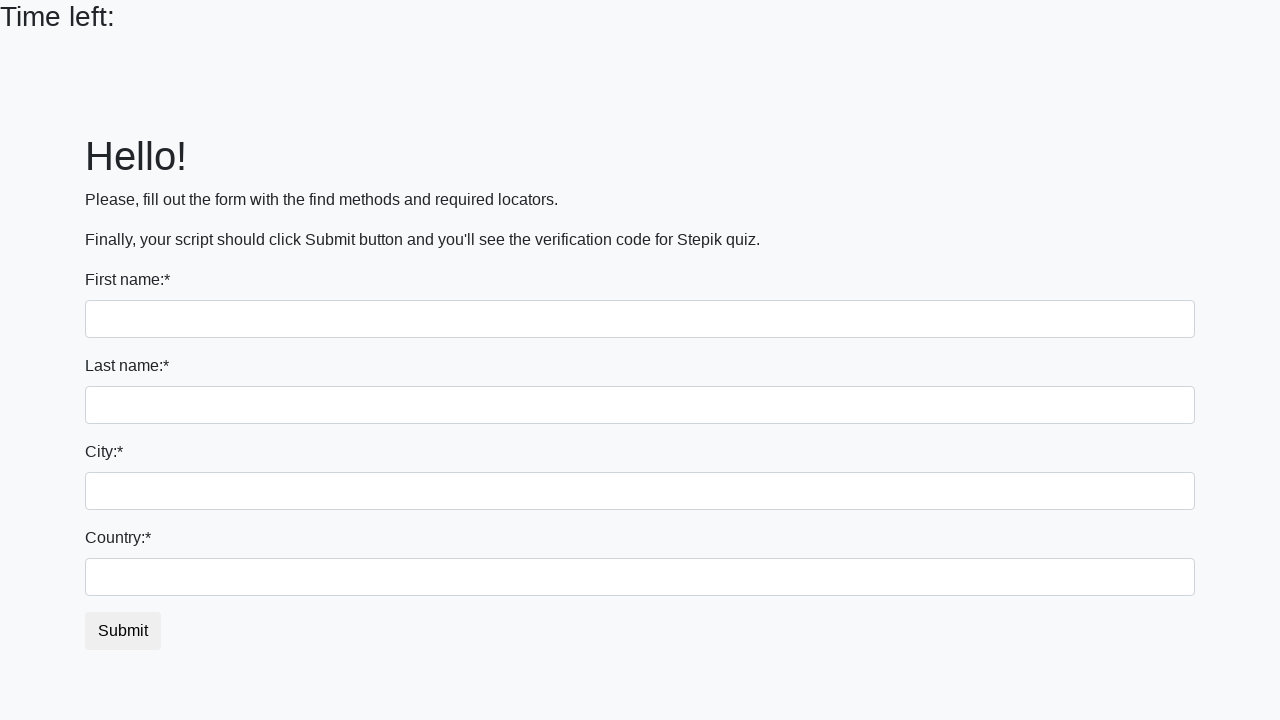

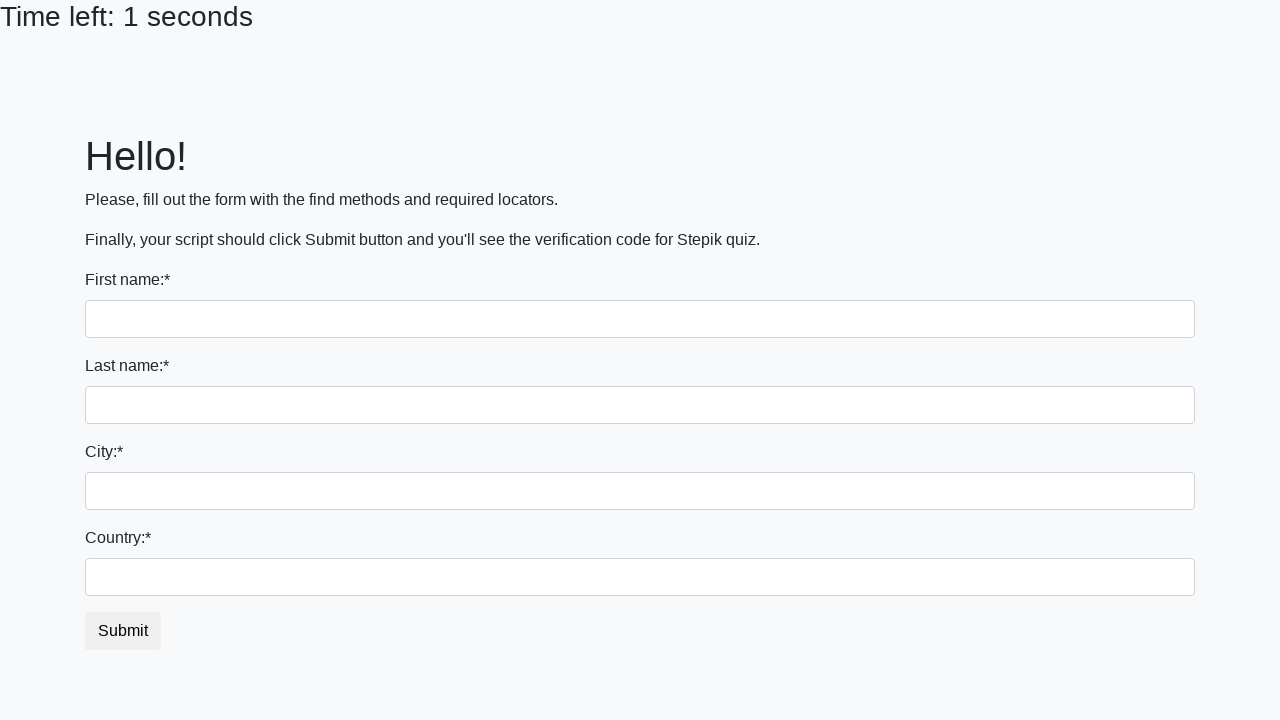